Tests form input functionality by filling a name field and selecting a radio button using JavaScript execution

Starting URL: https://testautomationpractice.blogspot.com/

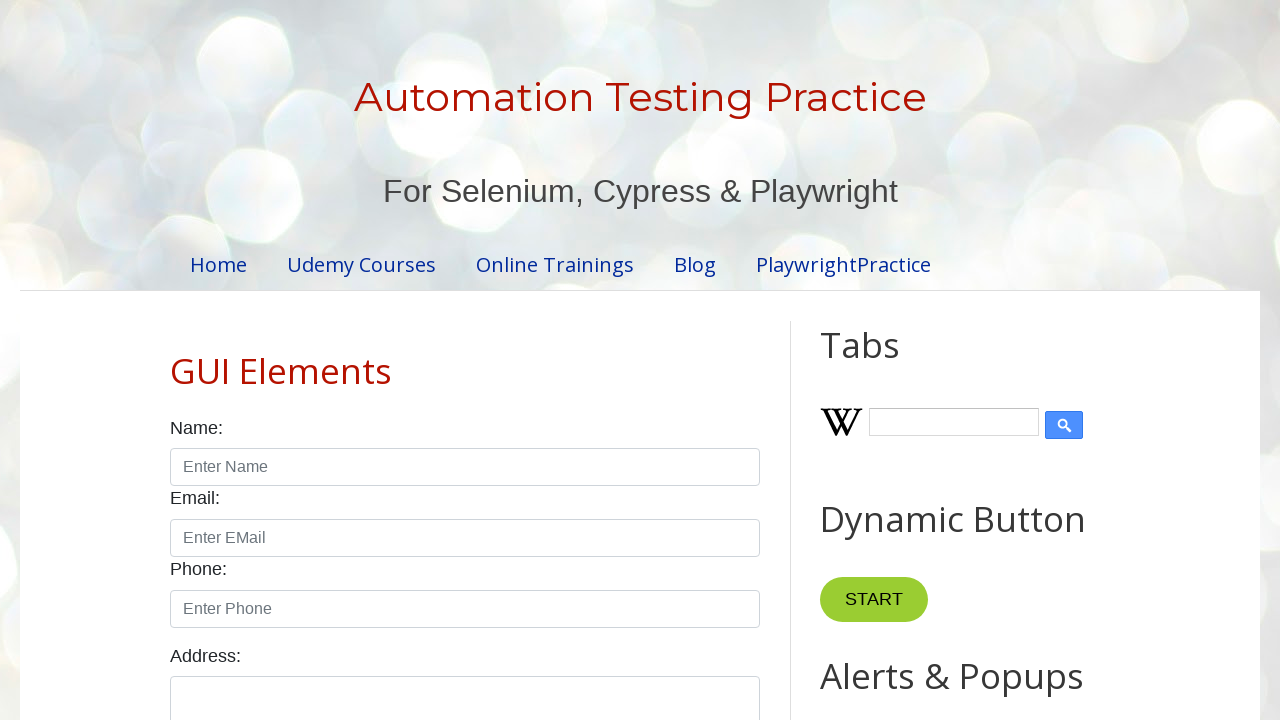

Filled name field with 'Kaviya' using JavaScript execution
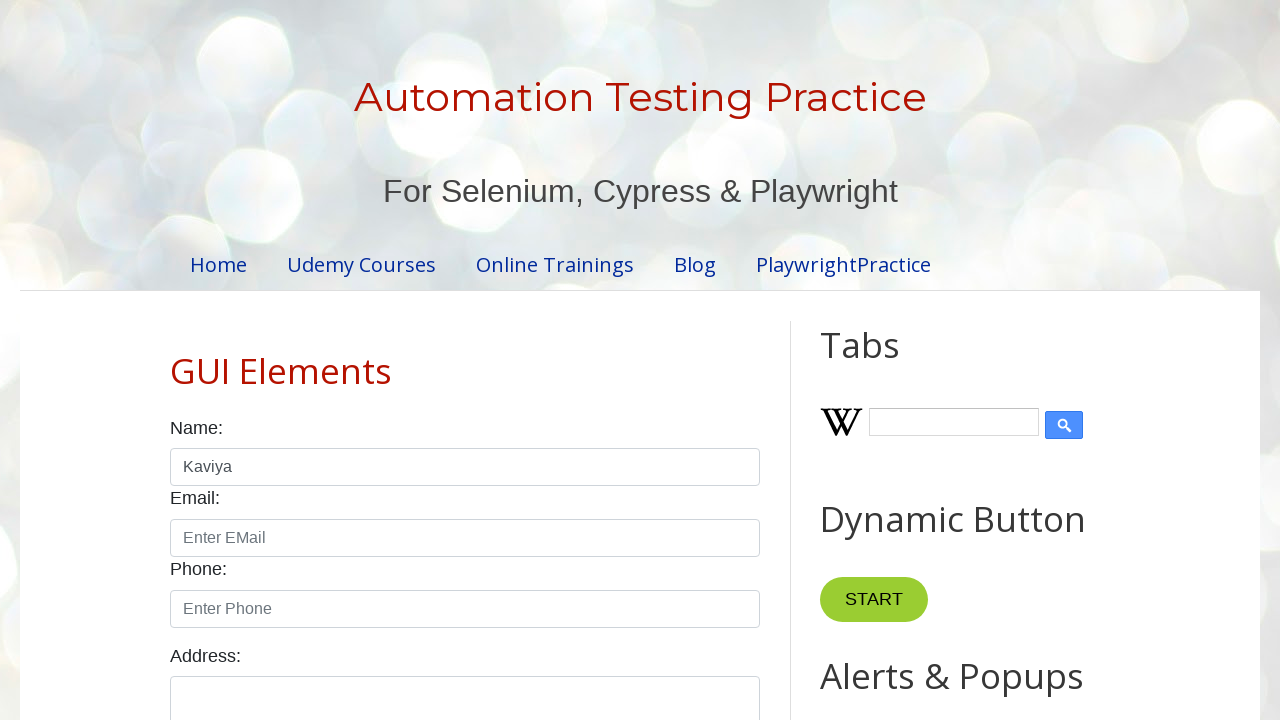

Clicked male radio button using JavaScript execution
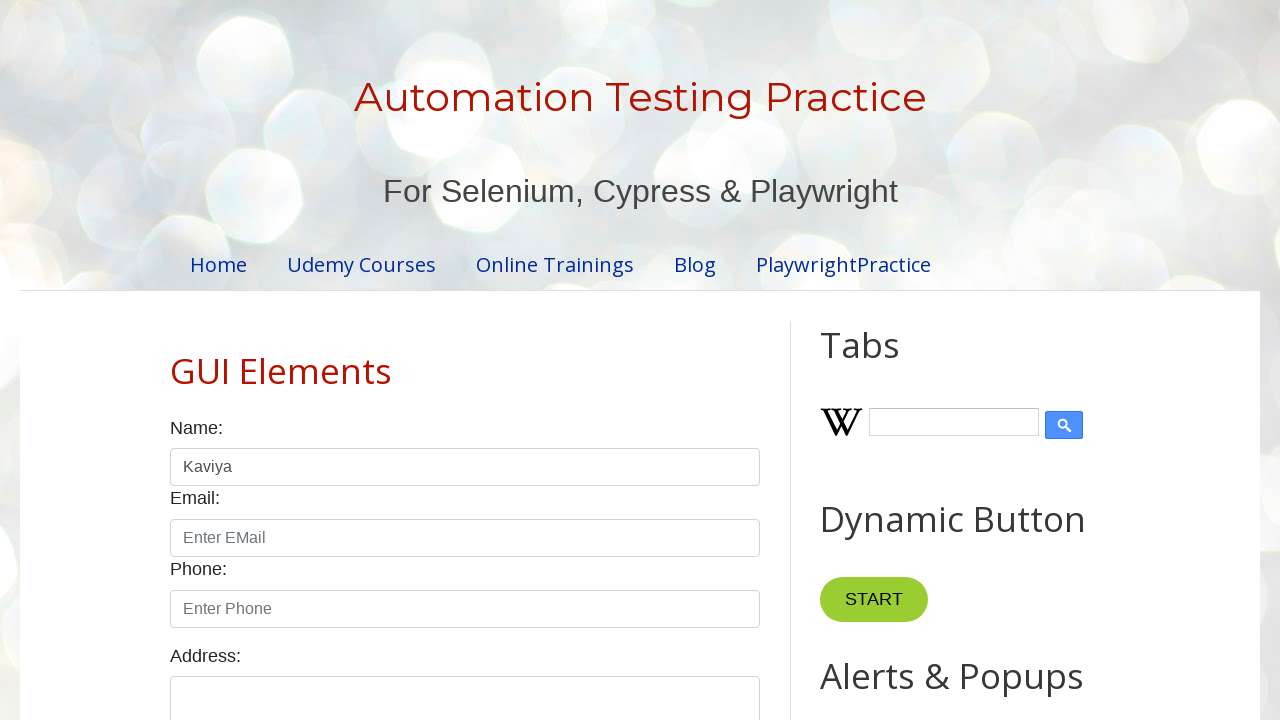

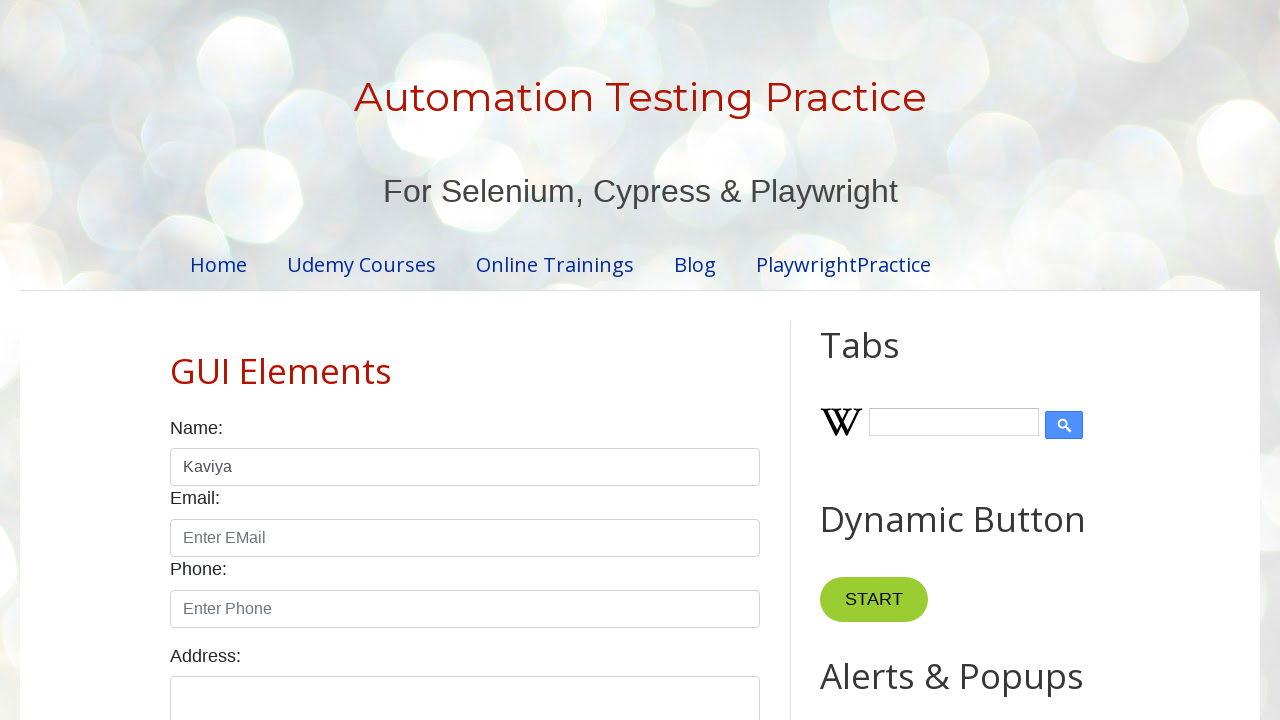